Tests navigation to the Features section by clicking the Features link and verifying the section header is displayed

Starting URL: https://business.comcast.com/learn/internet/sd-wan-small-business/?disablescripts=true

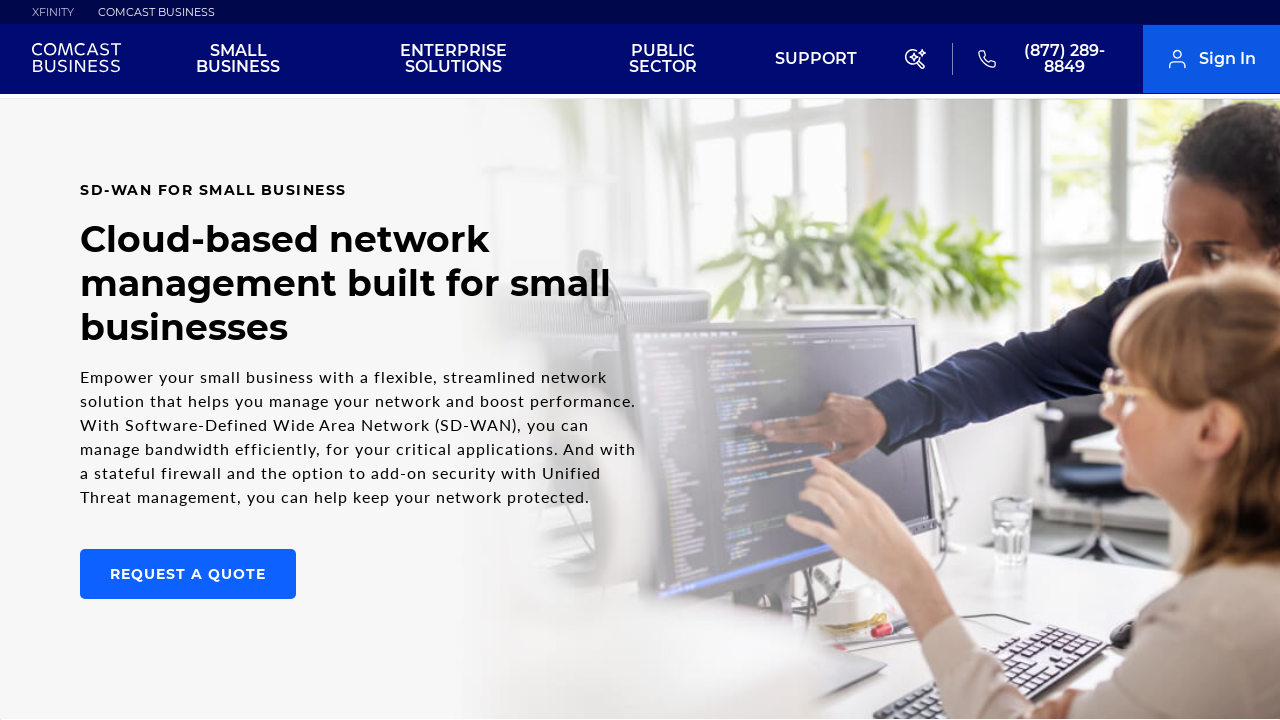

Clicked Features navigation link at (116, 361) on xpath=//*[@id="main"]/section/div[2]/div/ul/li[1]/a
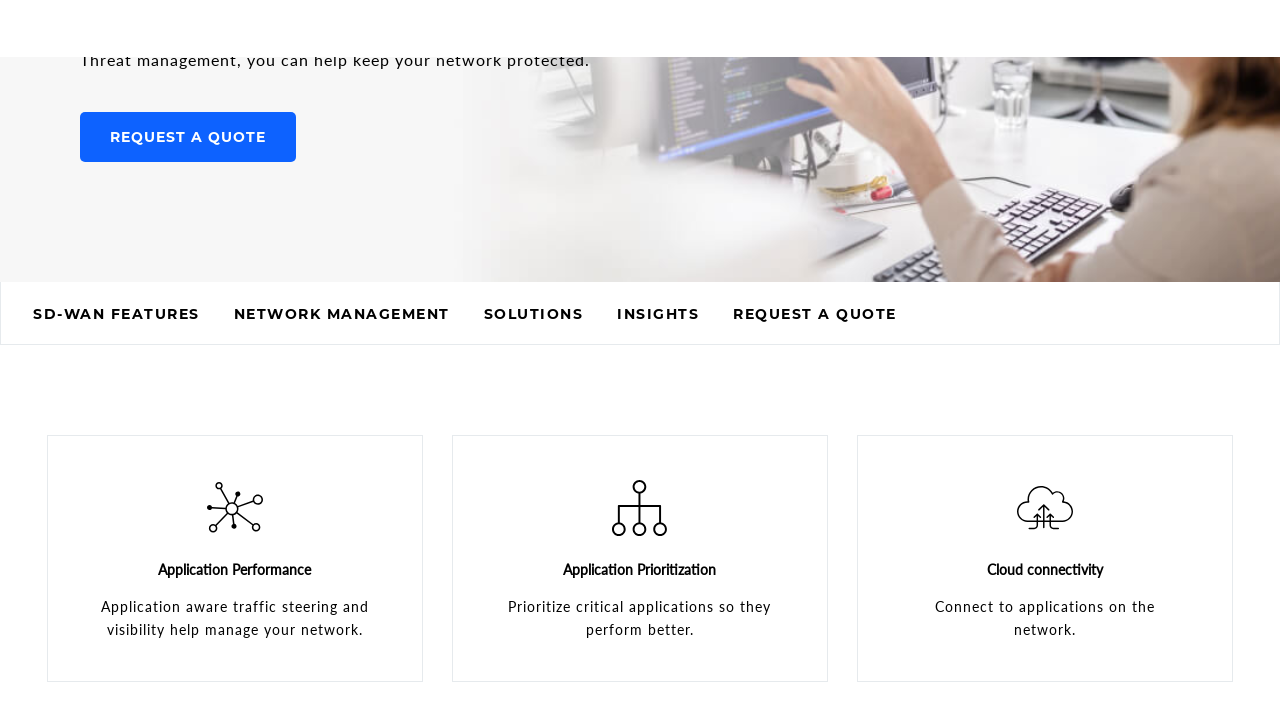

Waited 2 seconds for Features section to load
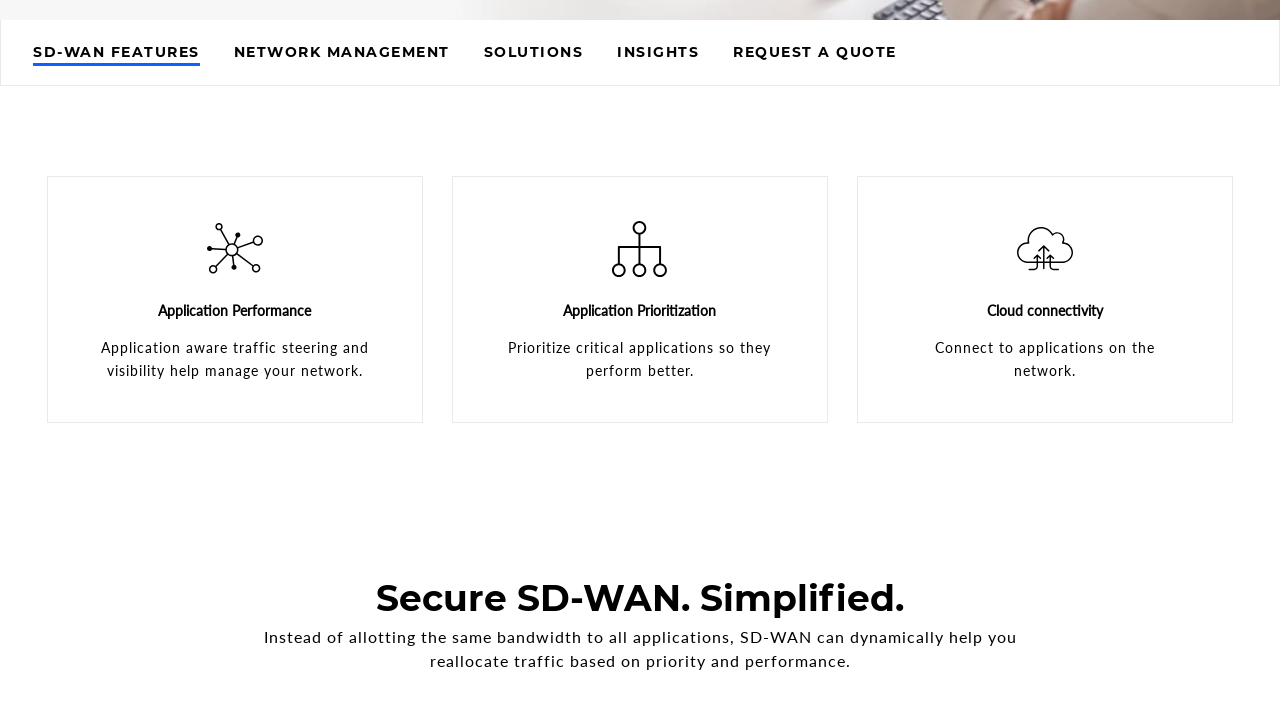

Retrieved Features section header text
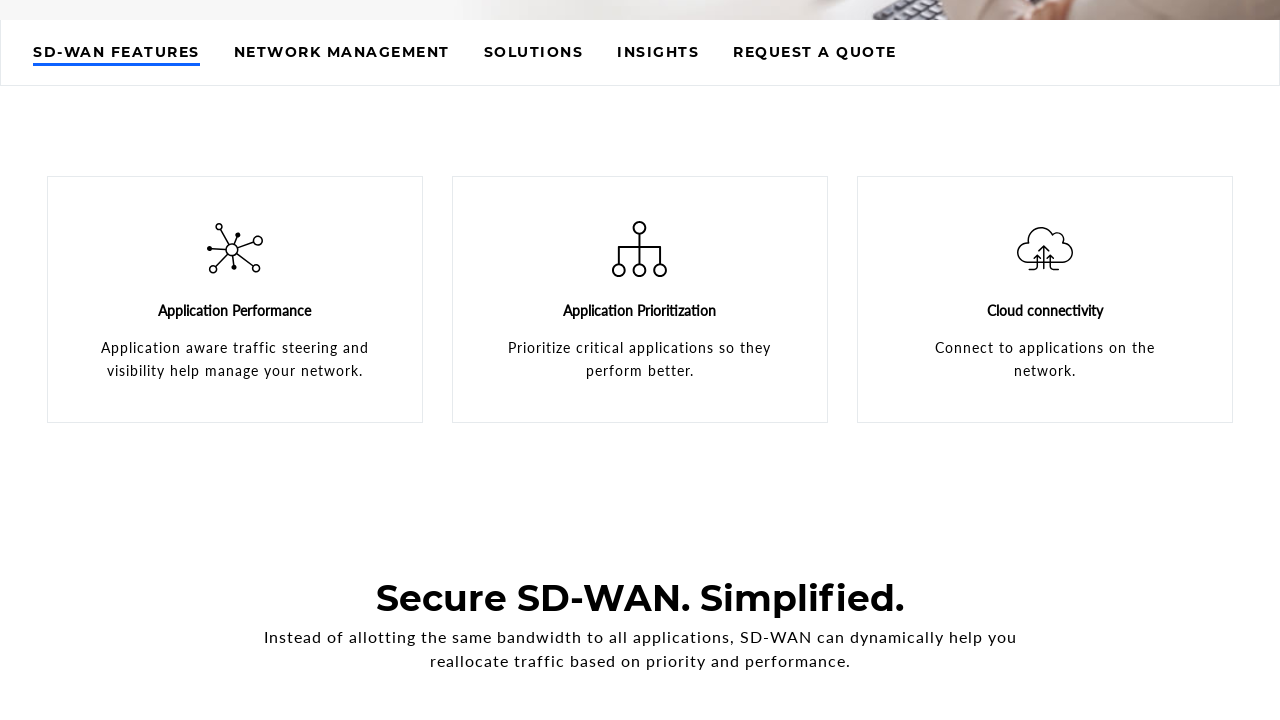

Verified section header displays 'Secure SD-WAN. Simplified.'
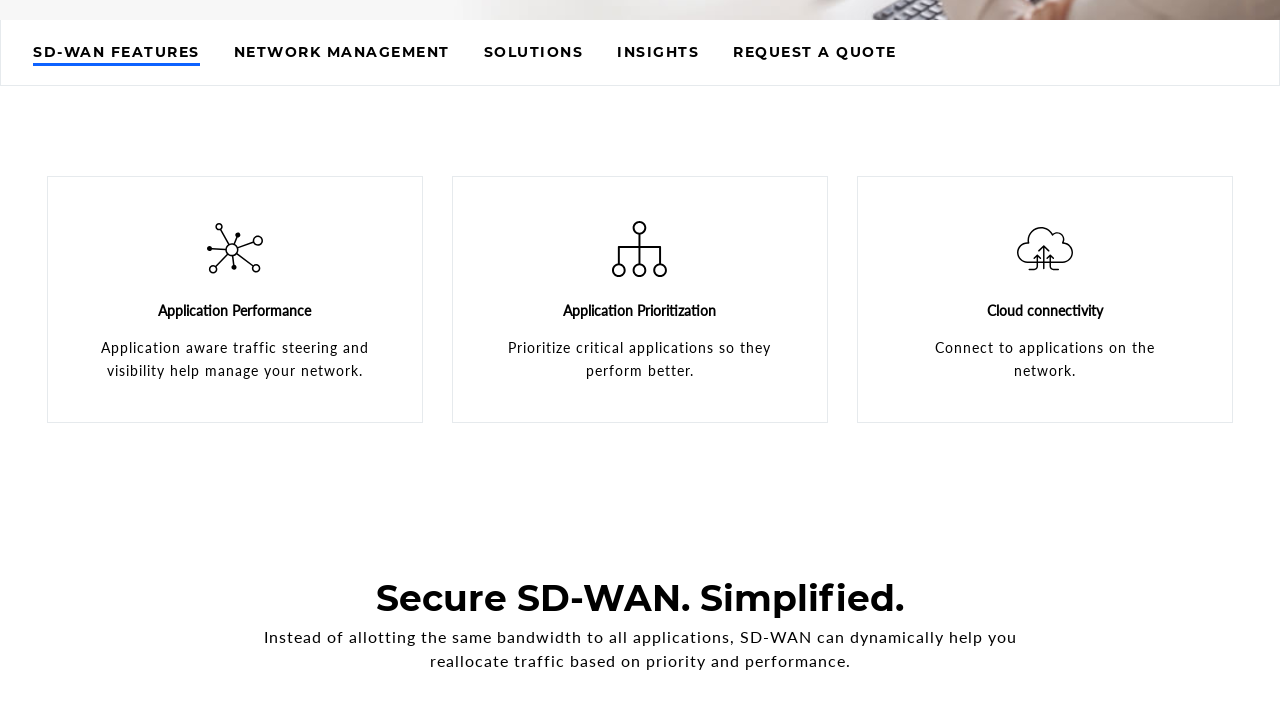

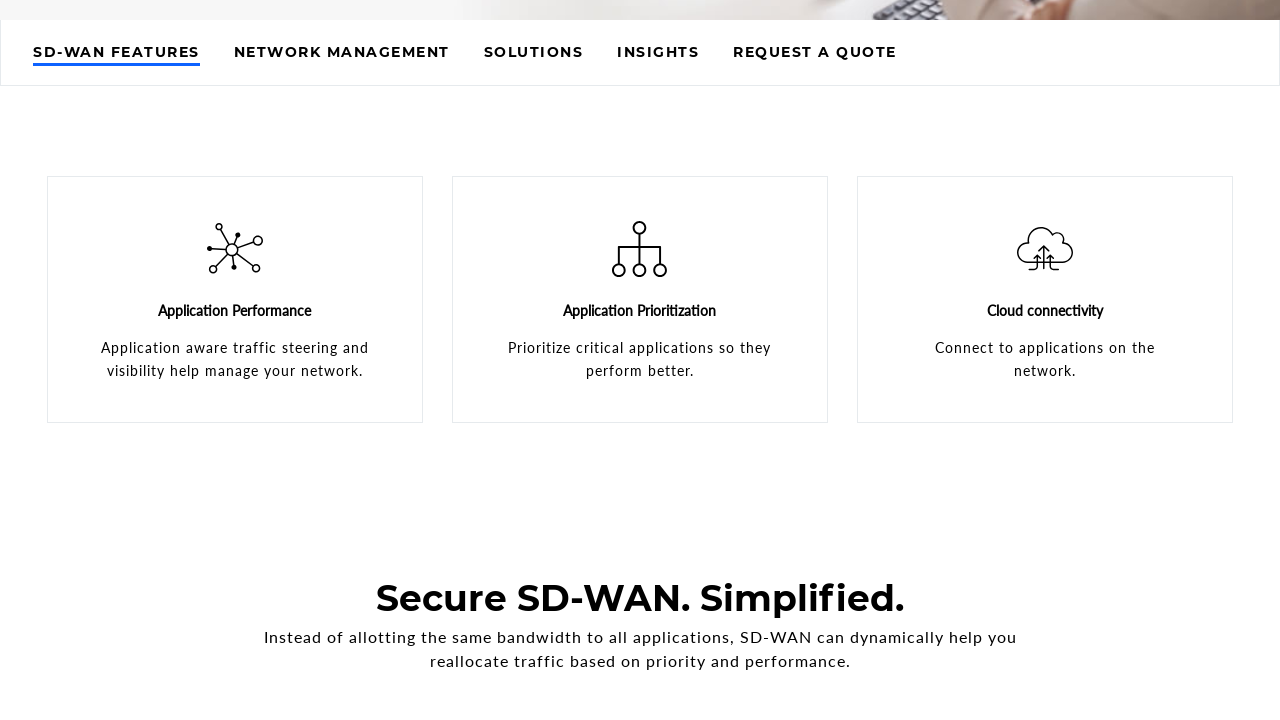